Tests the Playwright Python documentation site by clicking the "Get Started" button and verifying navigation to the installation/intro page with correct URL and title.

Starting URL: https://playwright.dev/python/

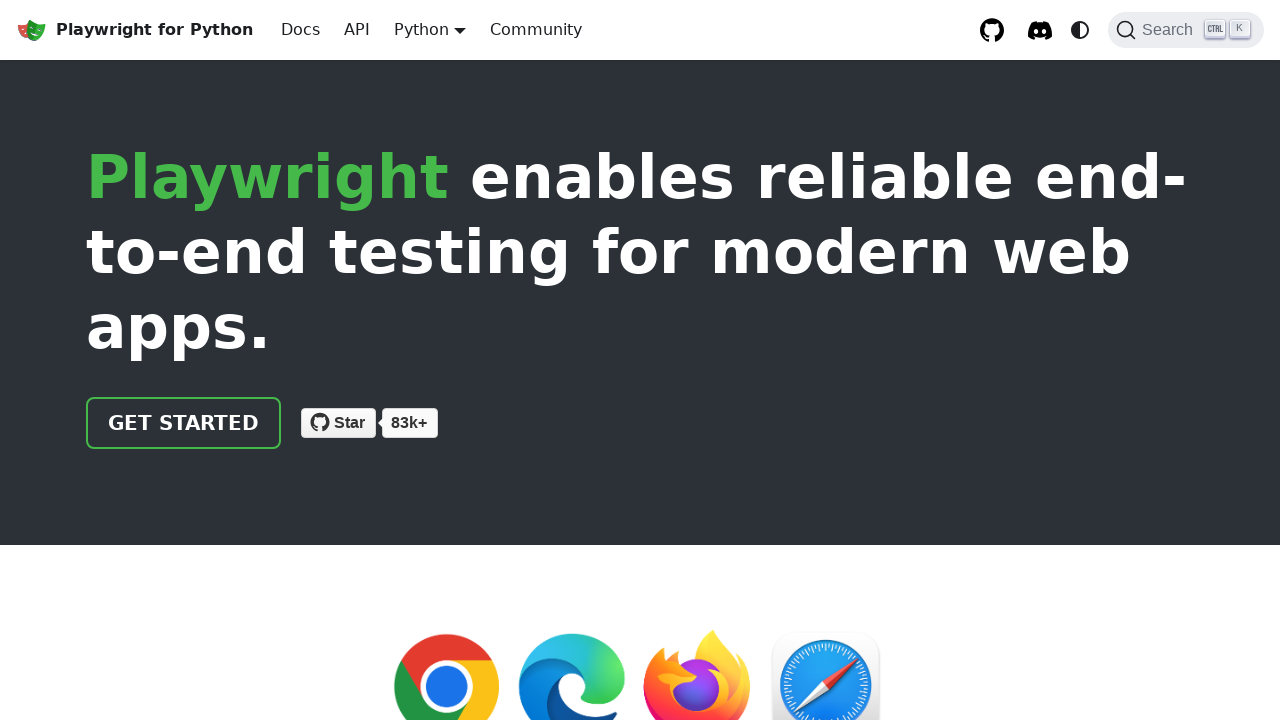

Clicked the 'Get Started' button at (184, 423) on [class="getStarted_Sjon"]
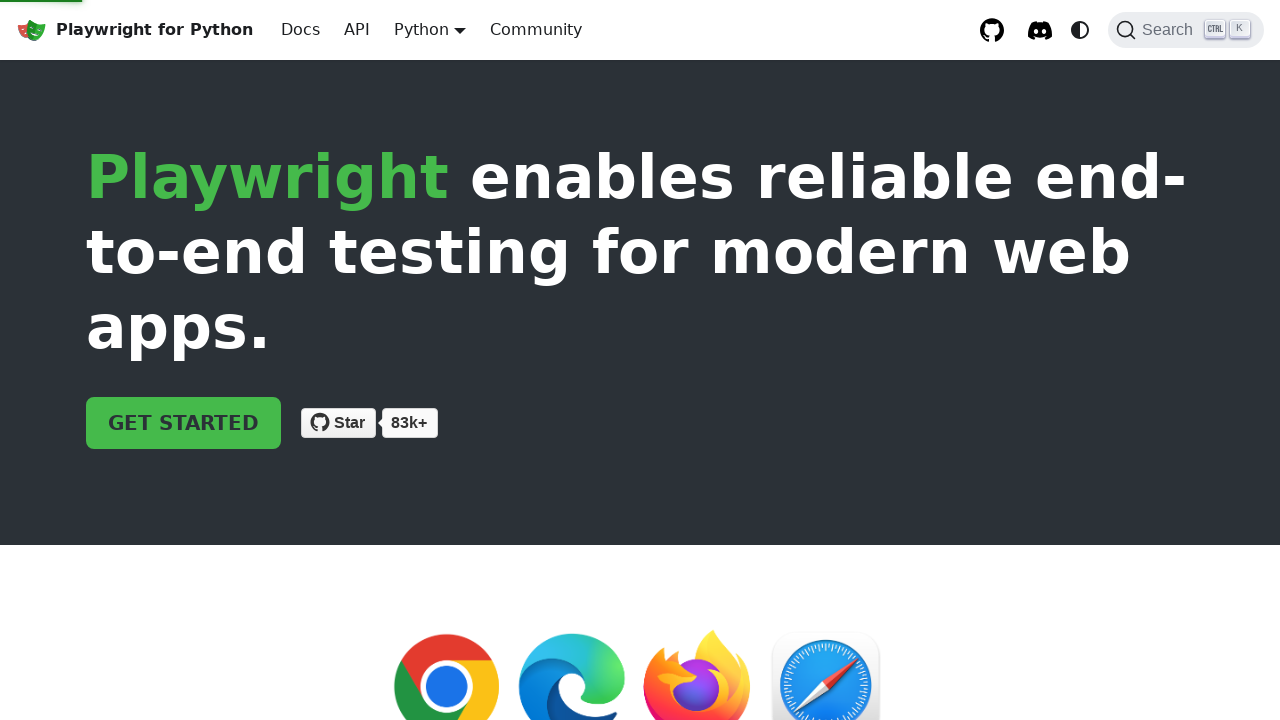

Navigated to installation/intro page at https://playwright.dev/python/docs/intro
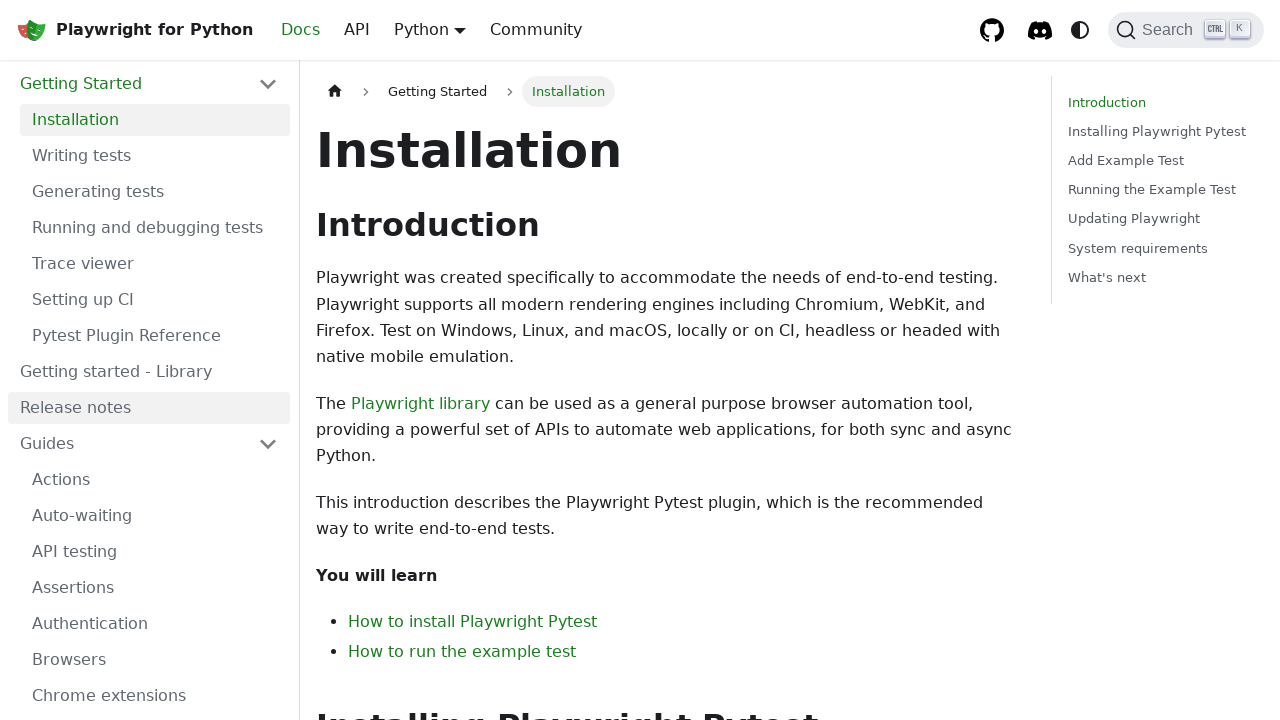

Verified page title is 'Installation | Playwright Python'
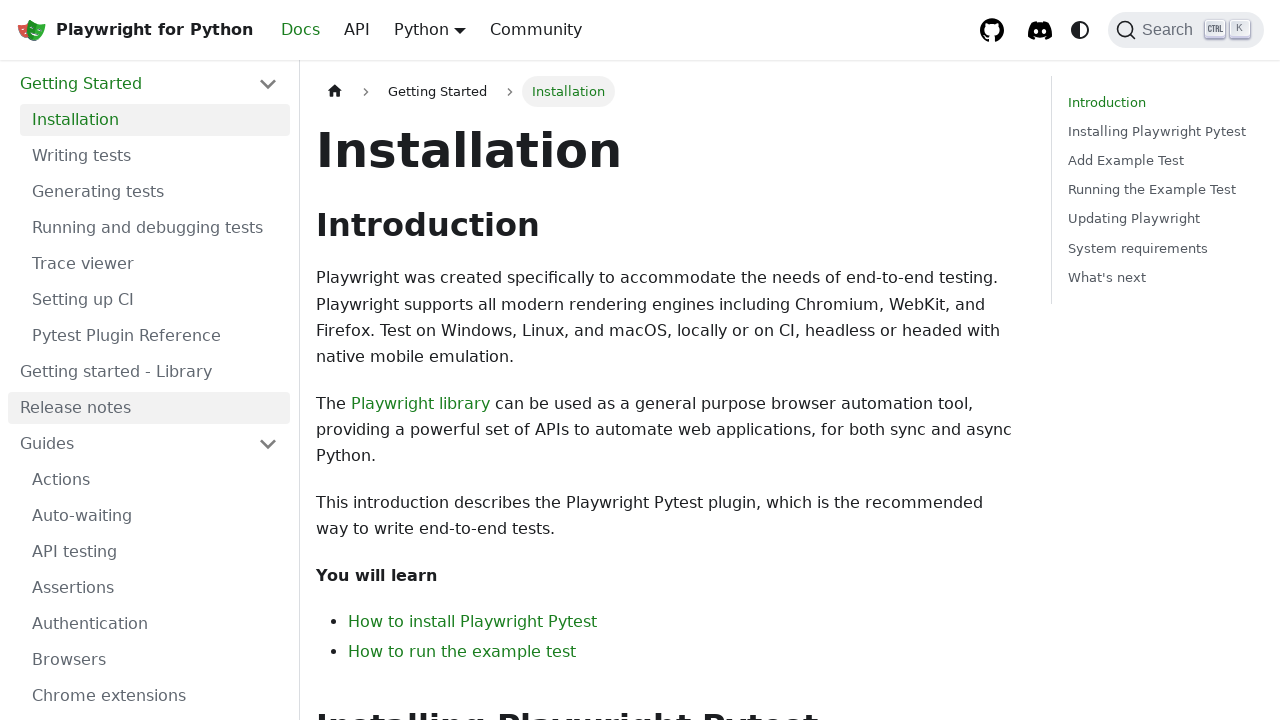

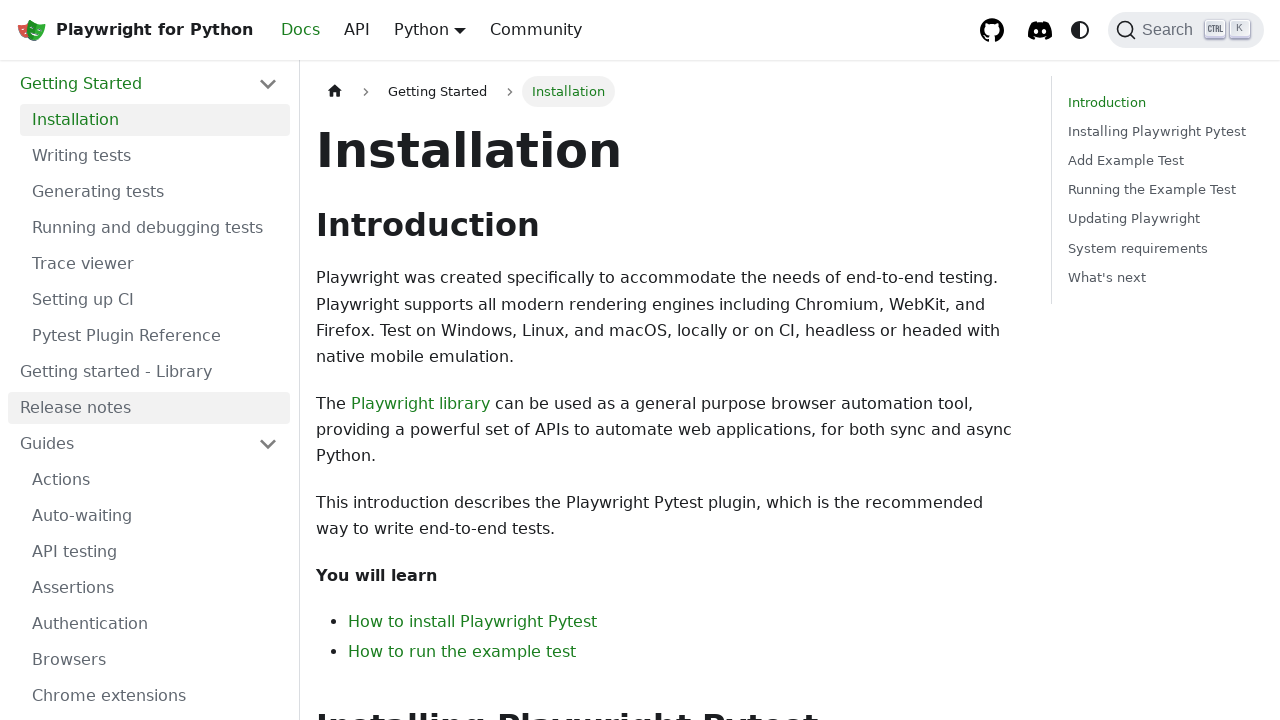